Tests finding and clicking a link by its calculated text value, then fills out a multi-field form with personal information (first name, last name, city, country) and submits it.

Starting URL: http://suninjuly.github.io/find_link_text

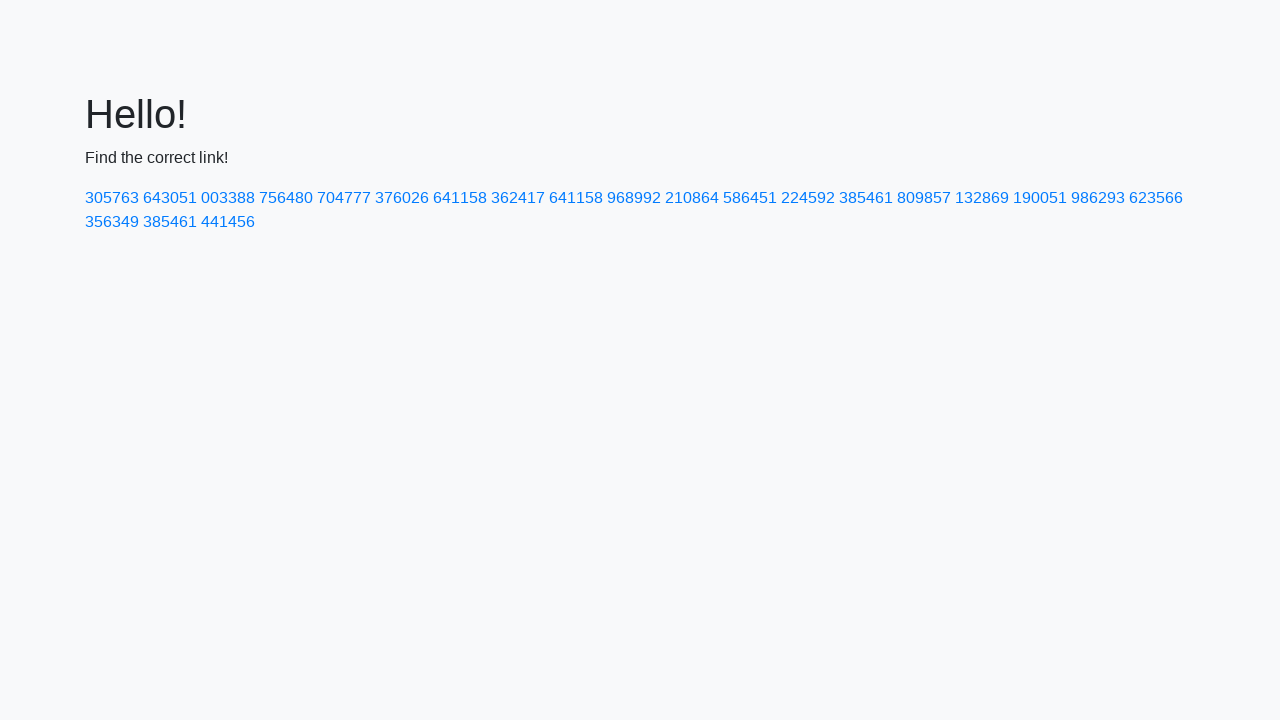

Clicked link with calculated text value '224592' at (808, 198) on text=224592
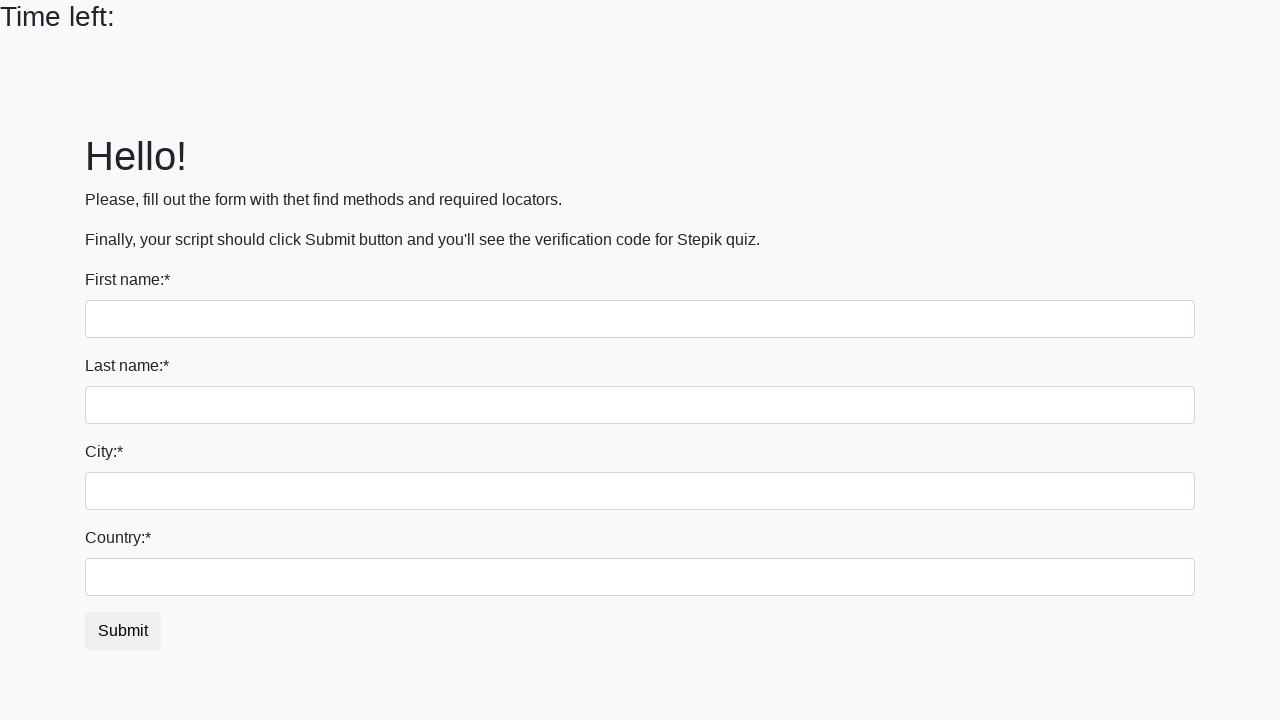

Filled first name field with 'Ivan' on input
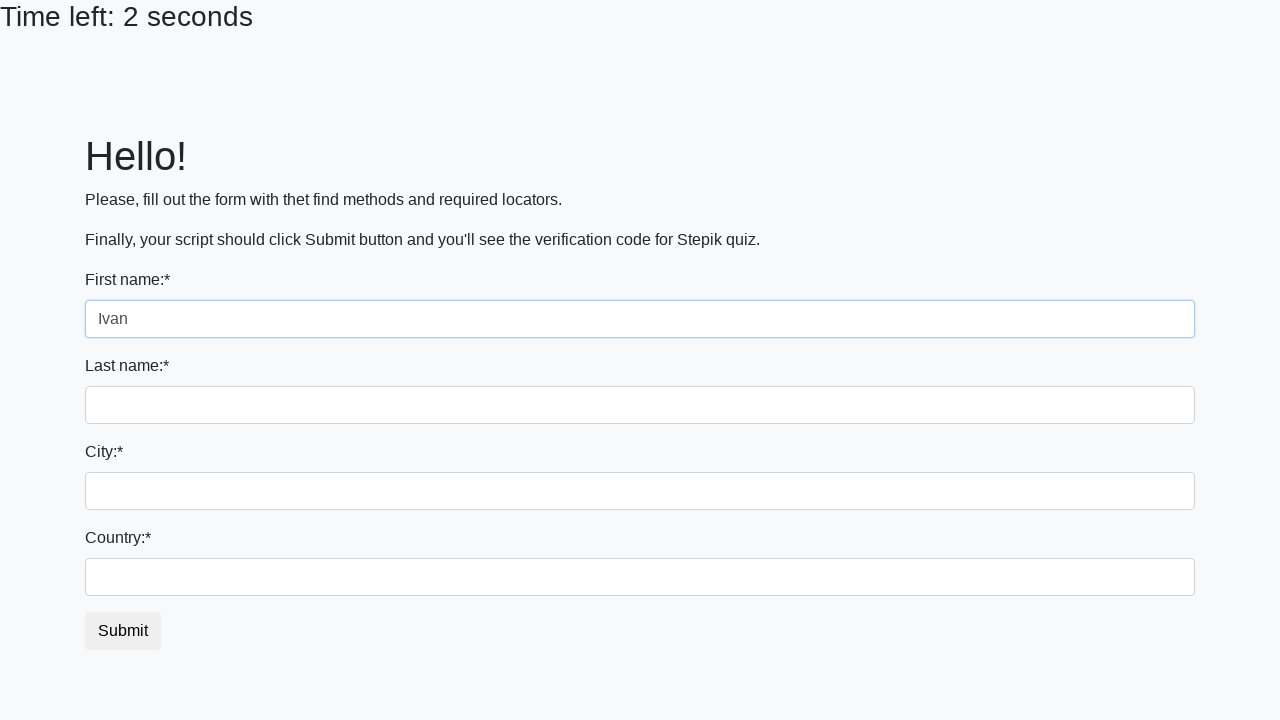

Filled last name field with 'Petrov' on input[name='last_name']
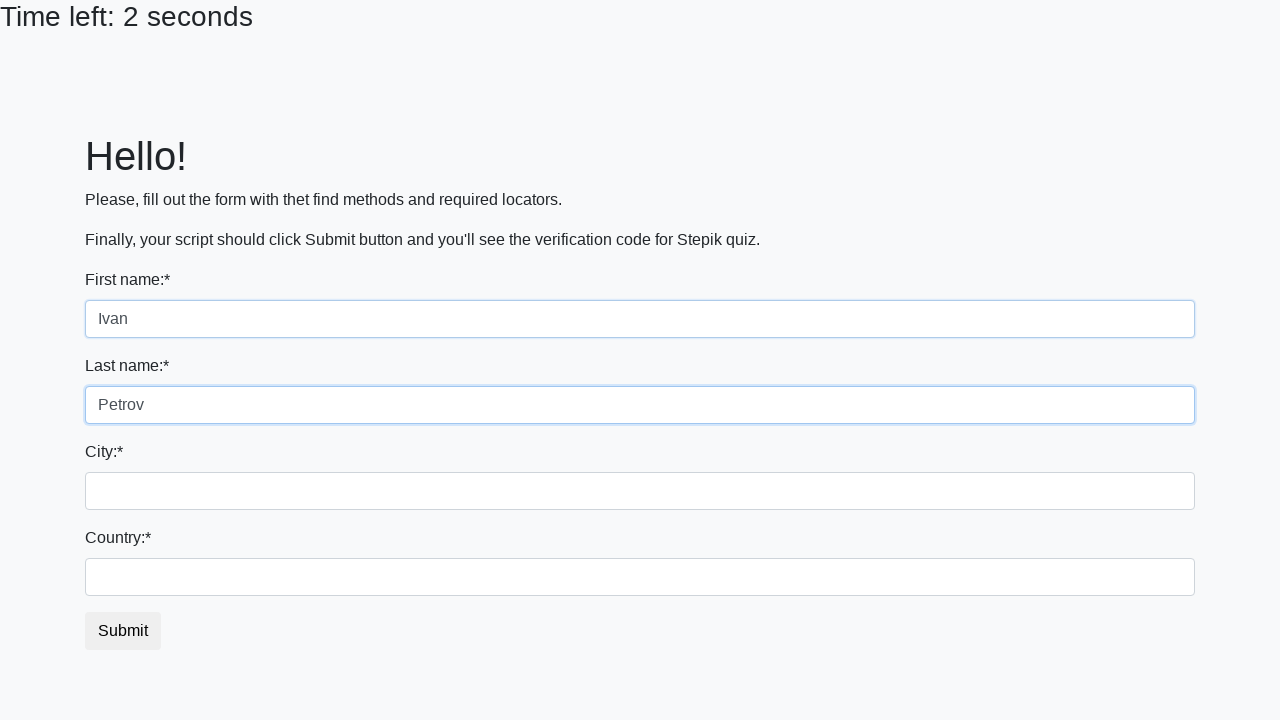

Filled city field with 'Smolensk' on input.city
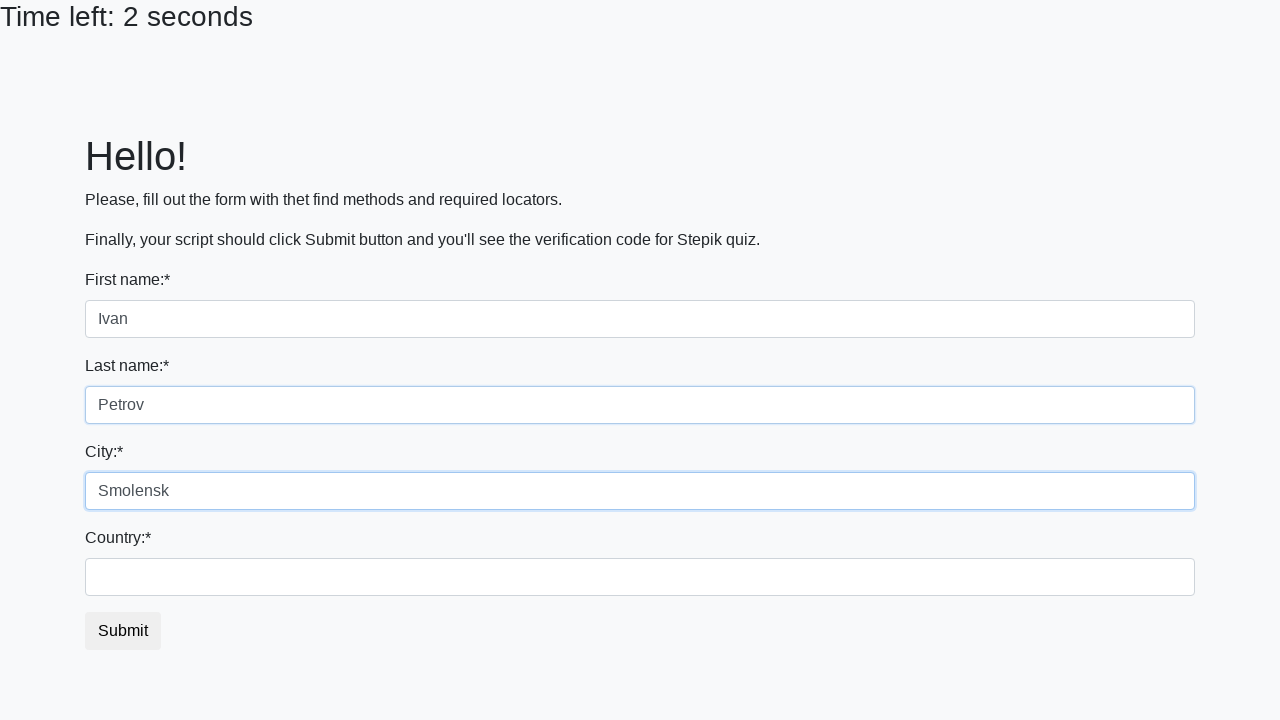

Filled country field with 'Russia' on #country
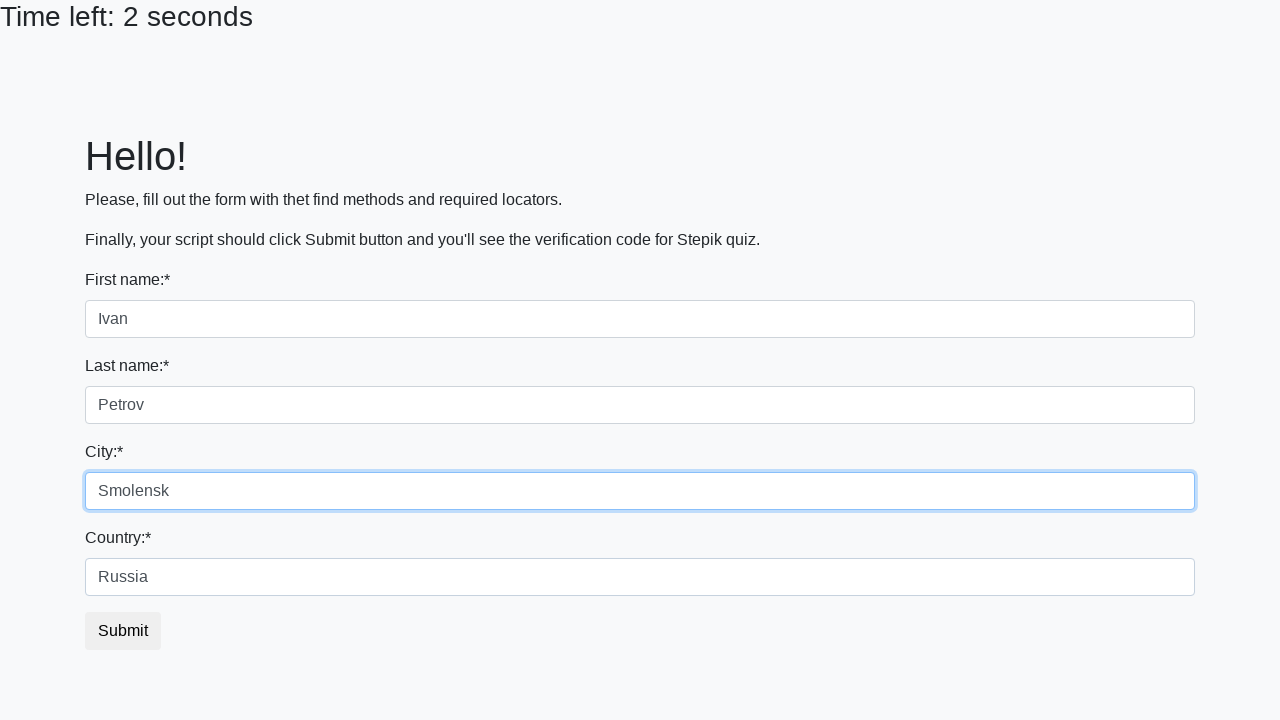

Clicked submit button to complete form at (123, 631) on button.btn
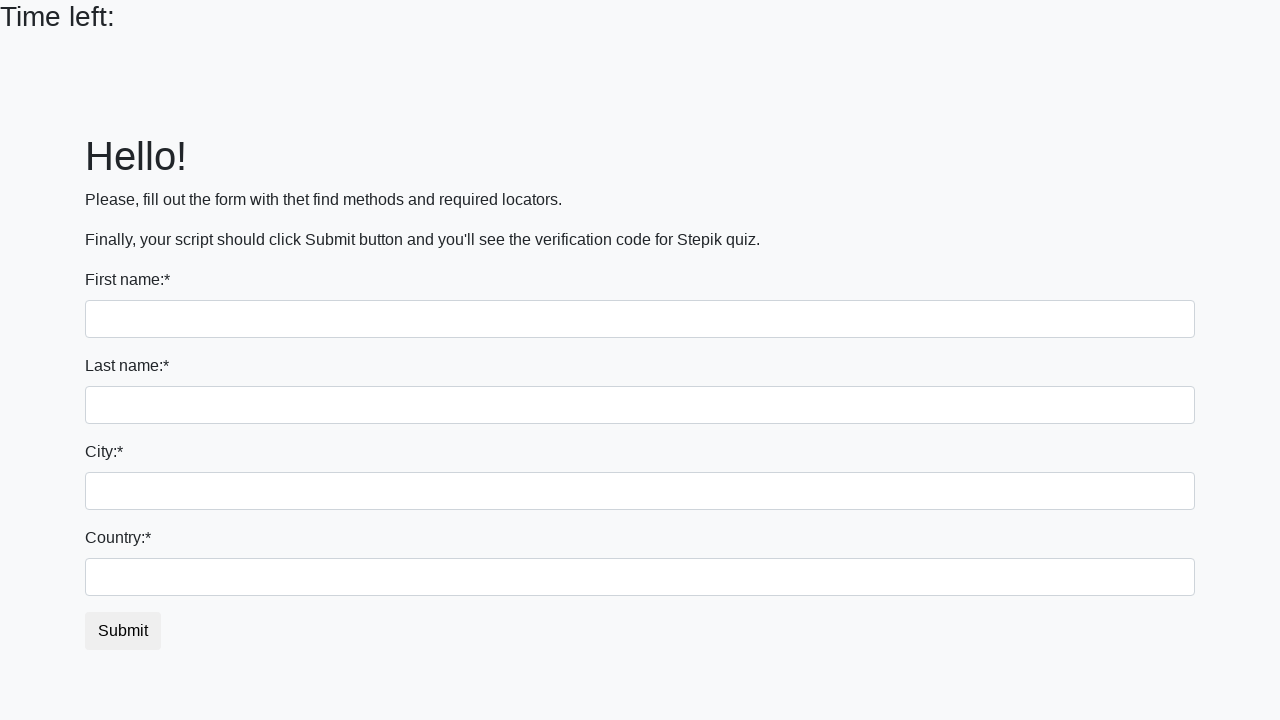

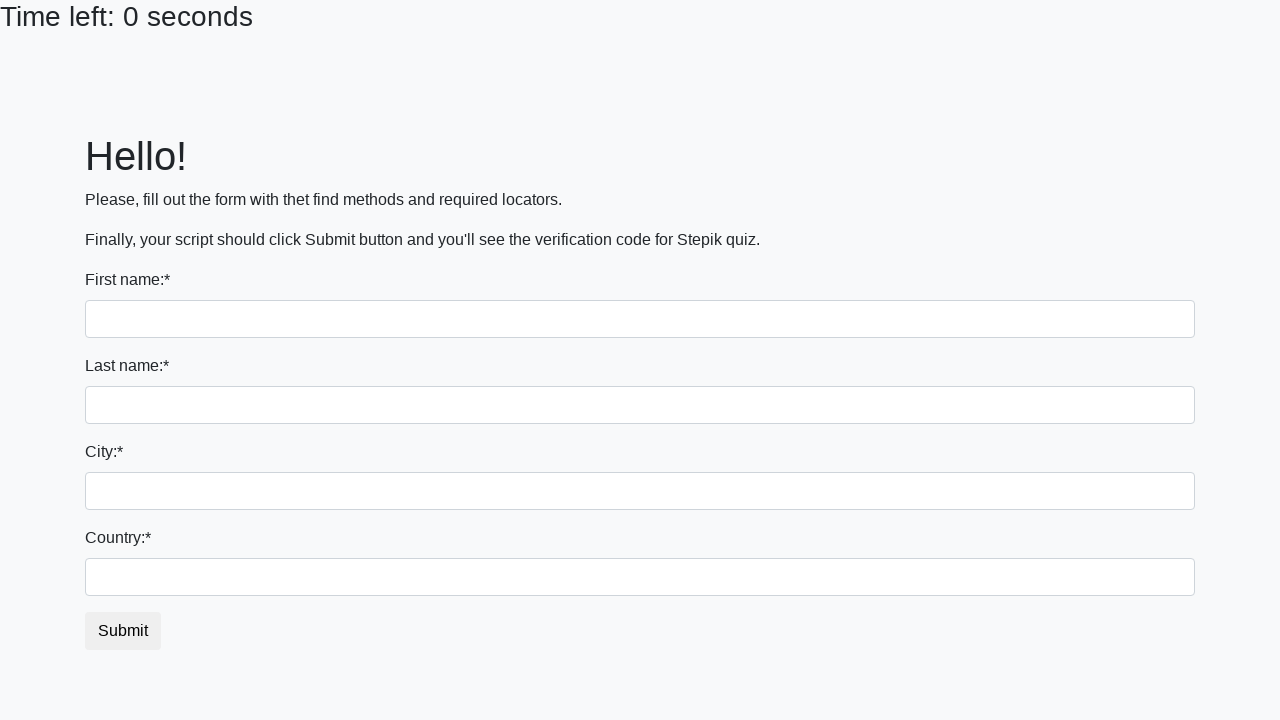